Tests the dynamic controls page by clicking the Remove button, waiting for the loading indicator to disappear, and verifying that the checkbox is removed and the "It's gone!" message is displayed.

Starting URL: https://practice.cydeo.com/dynamic_controls

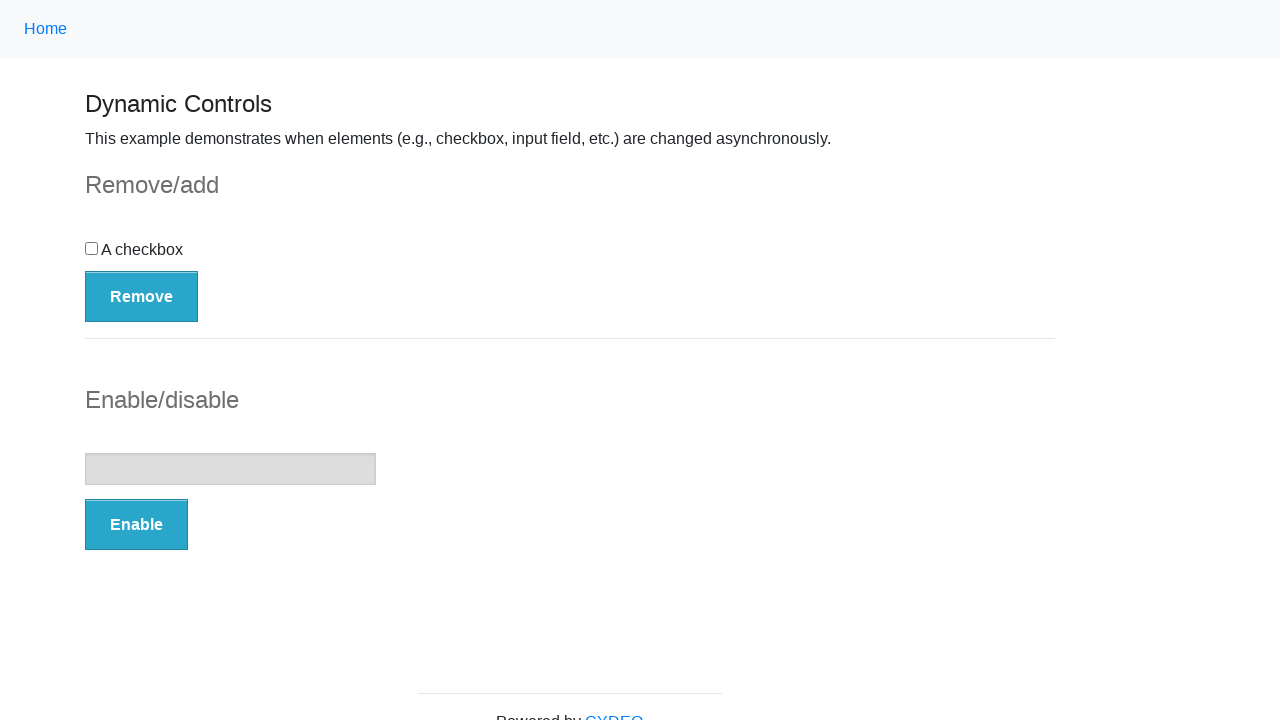

Navigated to dynamic controls page
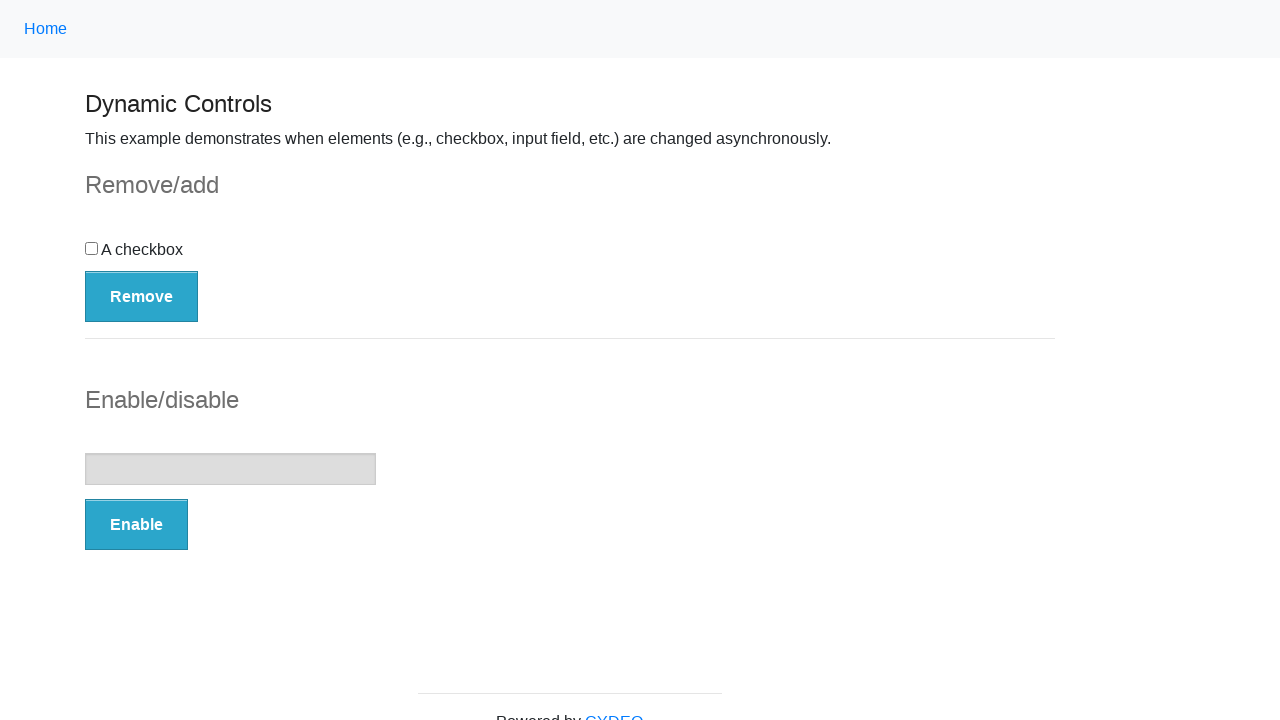

Clicked the Remove button at (142, 296) on button:has-text('Remove')
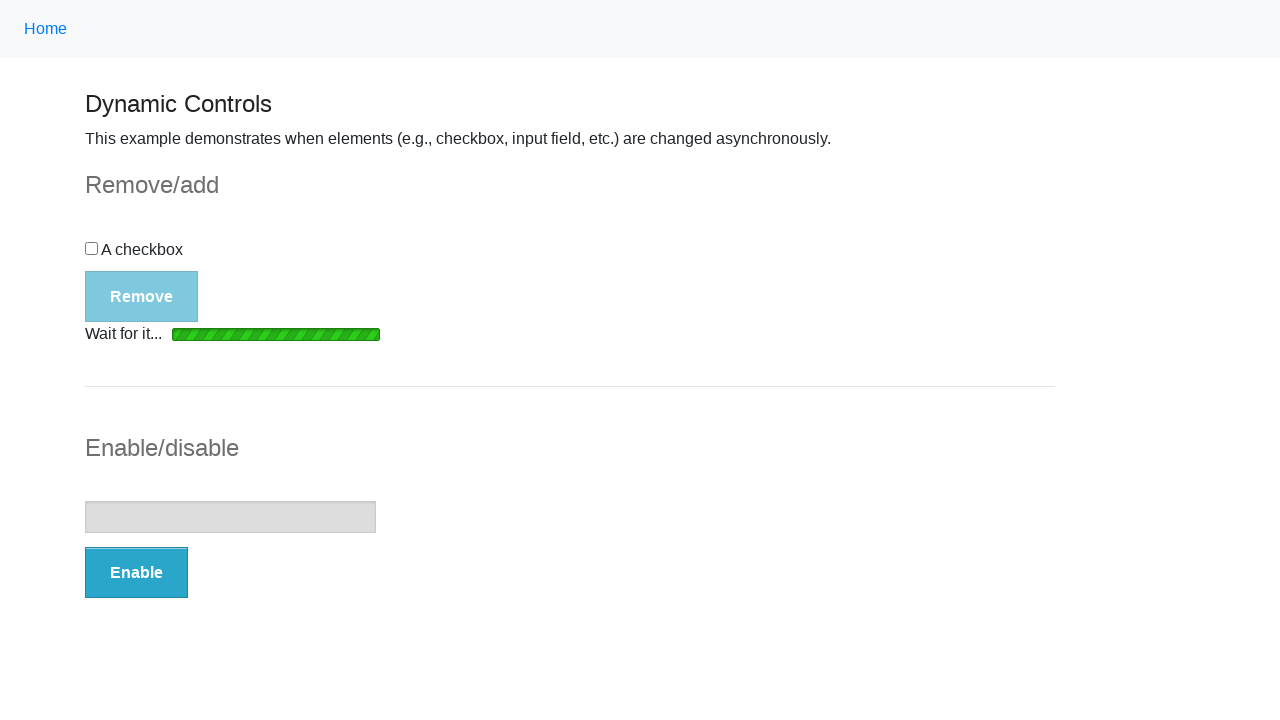

Loading indicator disappeared
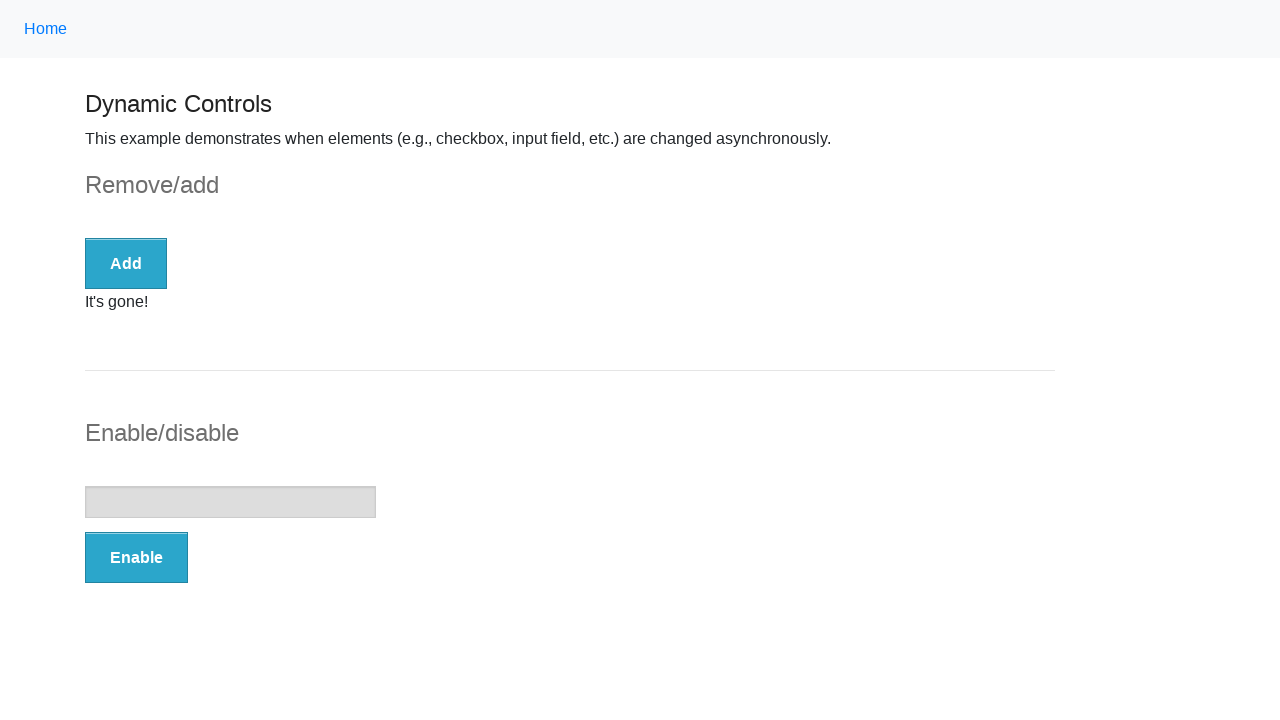

Checkbox element was removed from DOM
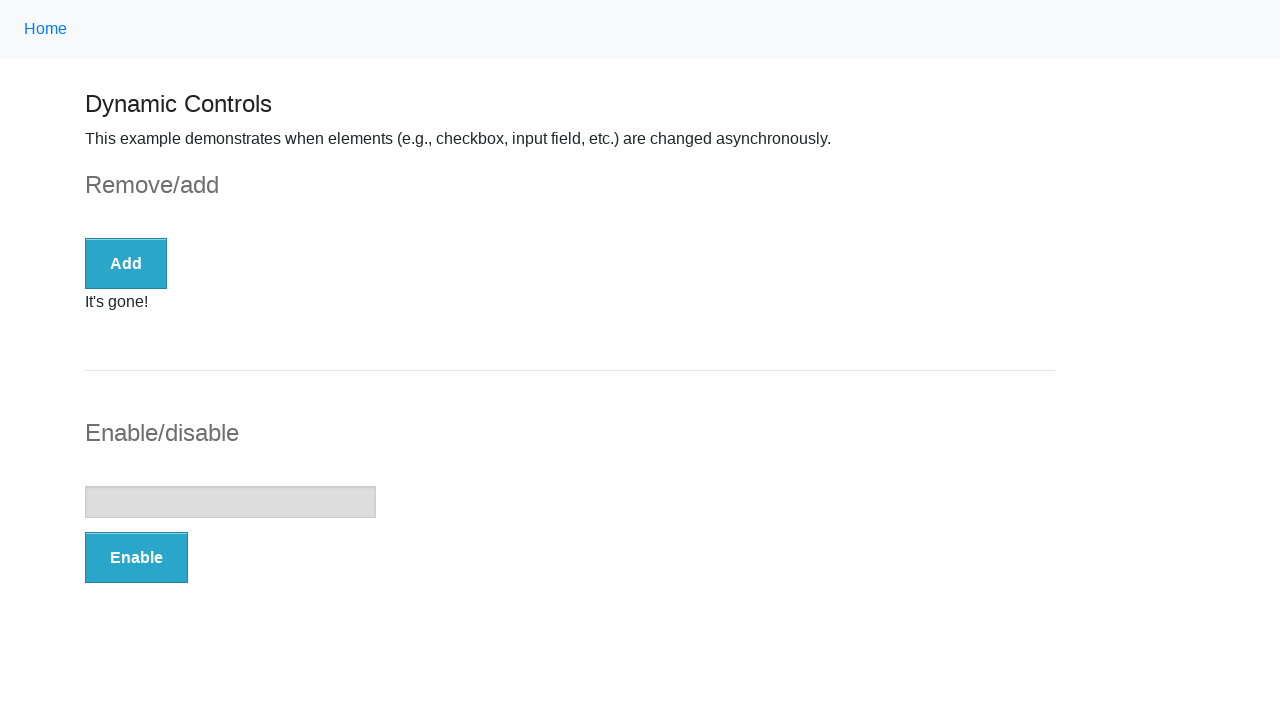

It's gone! message appeared
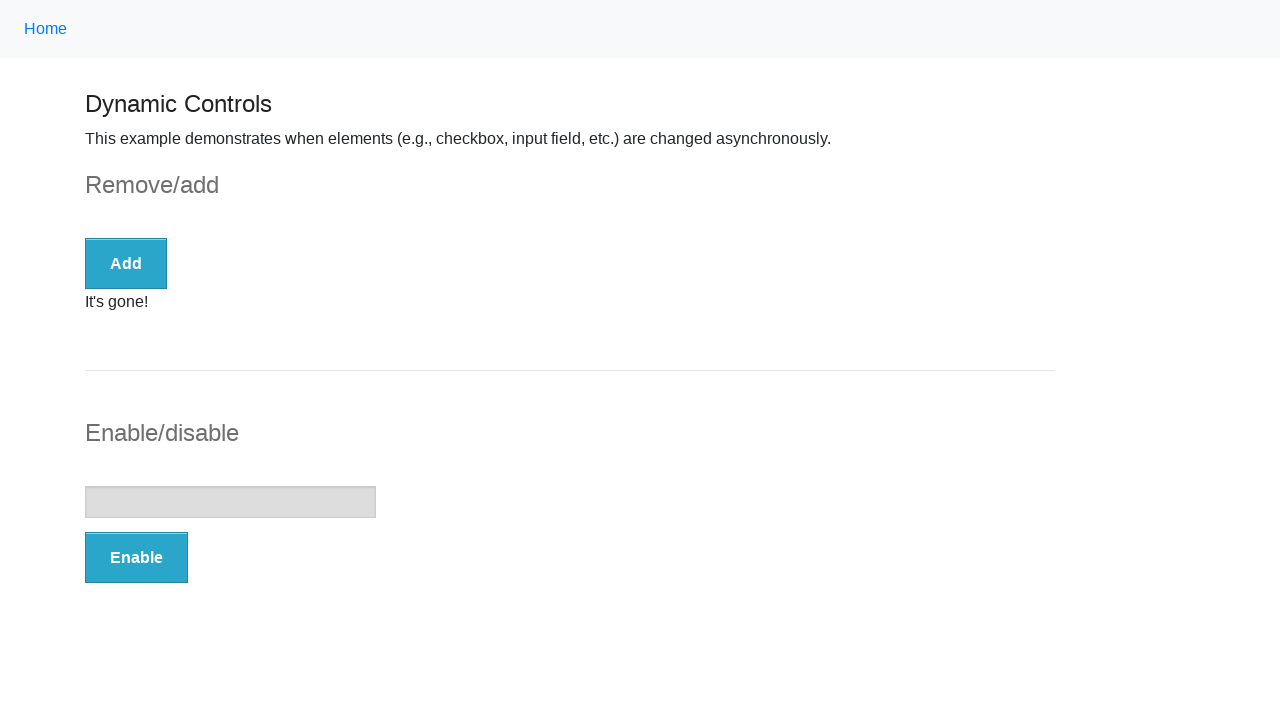

Retrieved message text content
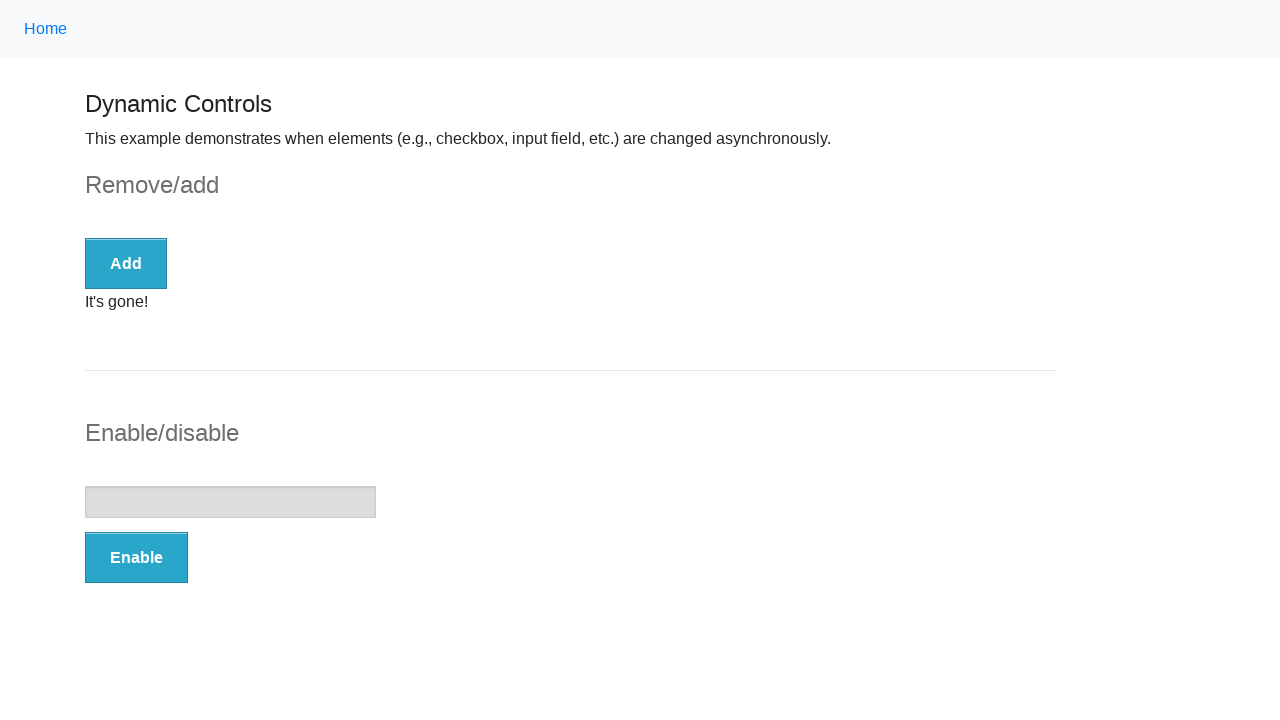

Verified 'It's gone!' message is displayed
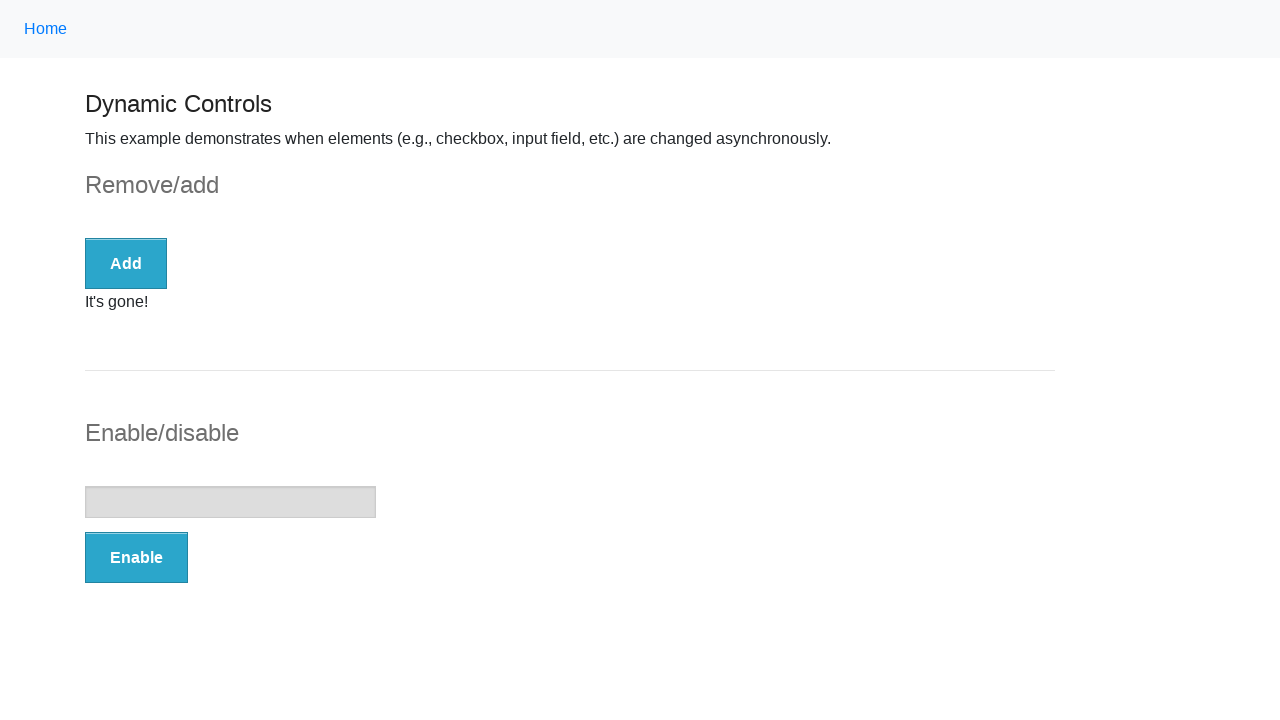

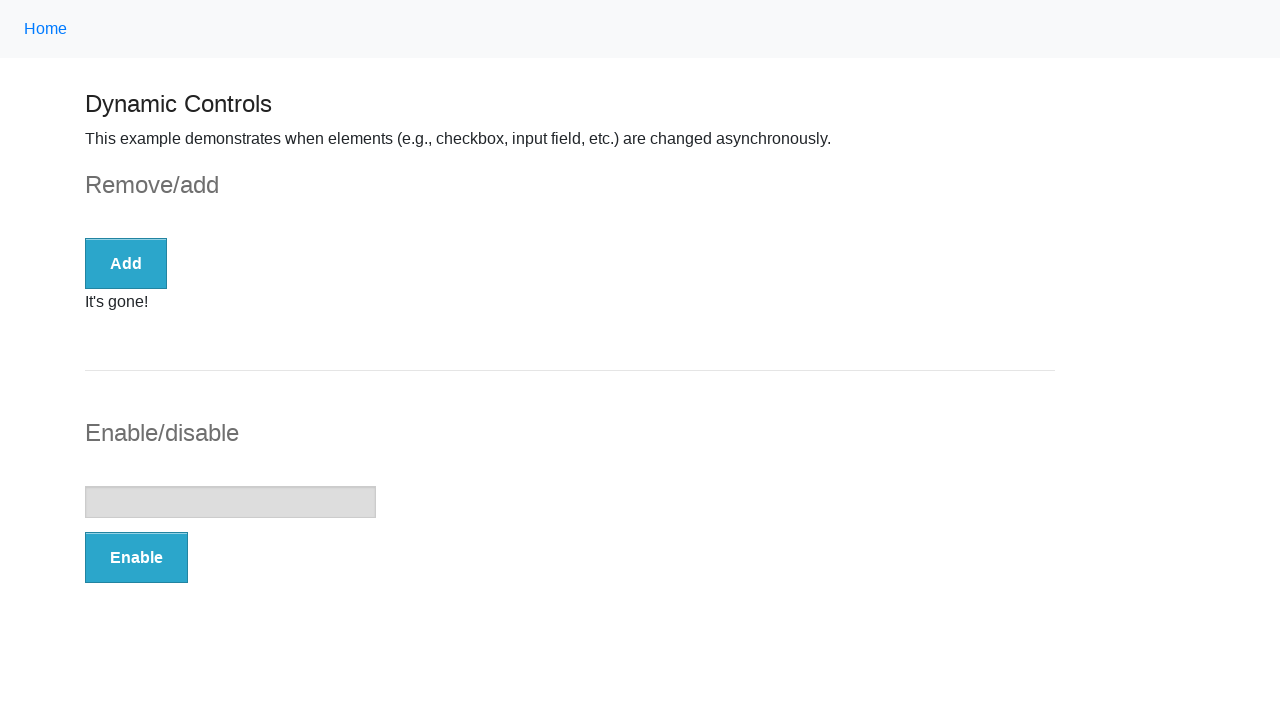